Tests dynamic content loading by clicking a start button and verifying that "Hello World!" text appears after the content loads.

Starting URL: https://the-internet.herokuapp.com/dynamic_loading/2

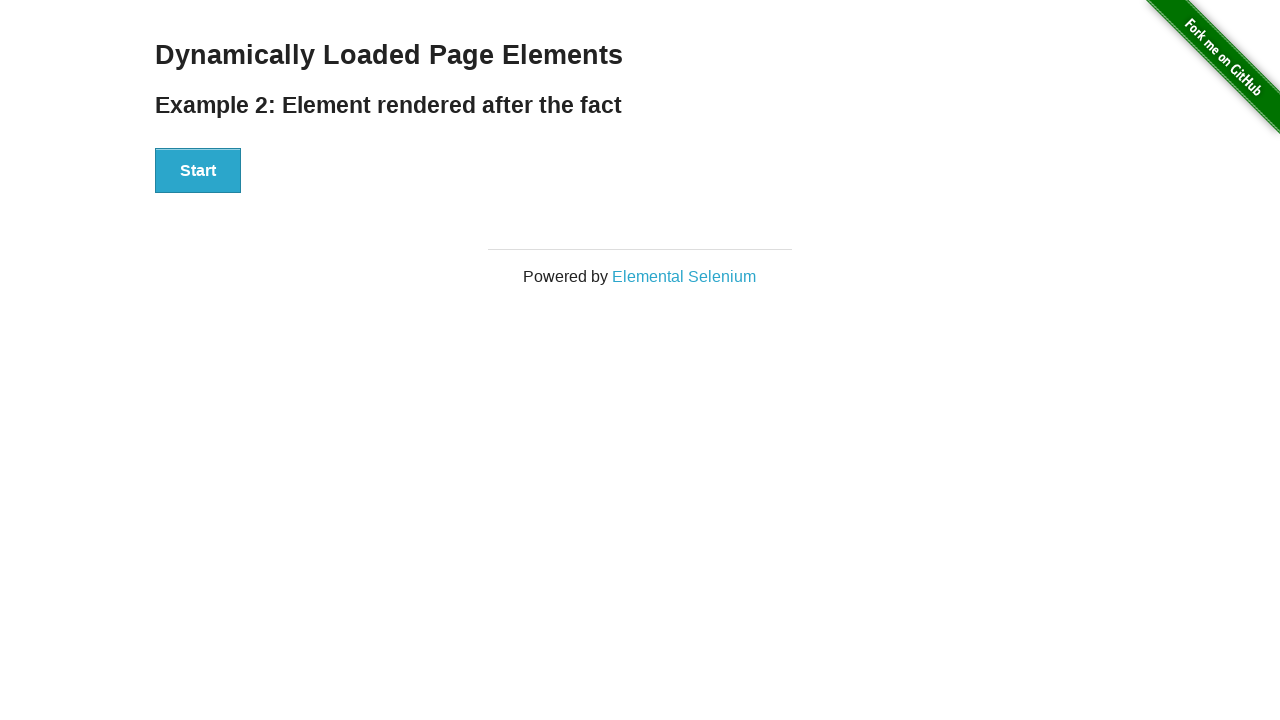

Clicked start button to trigger dynamic content loading at (198, 171) on button
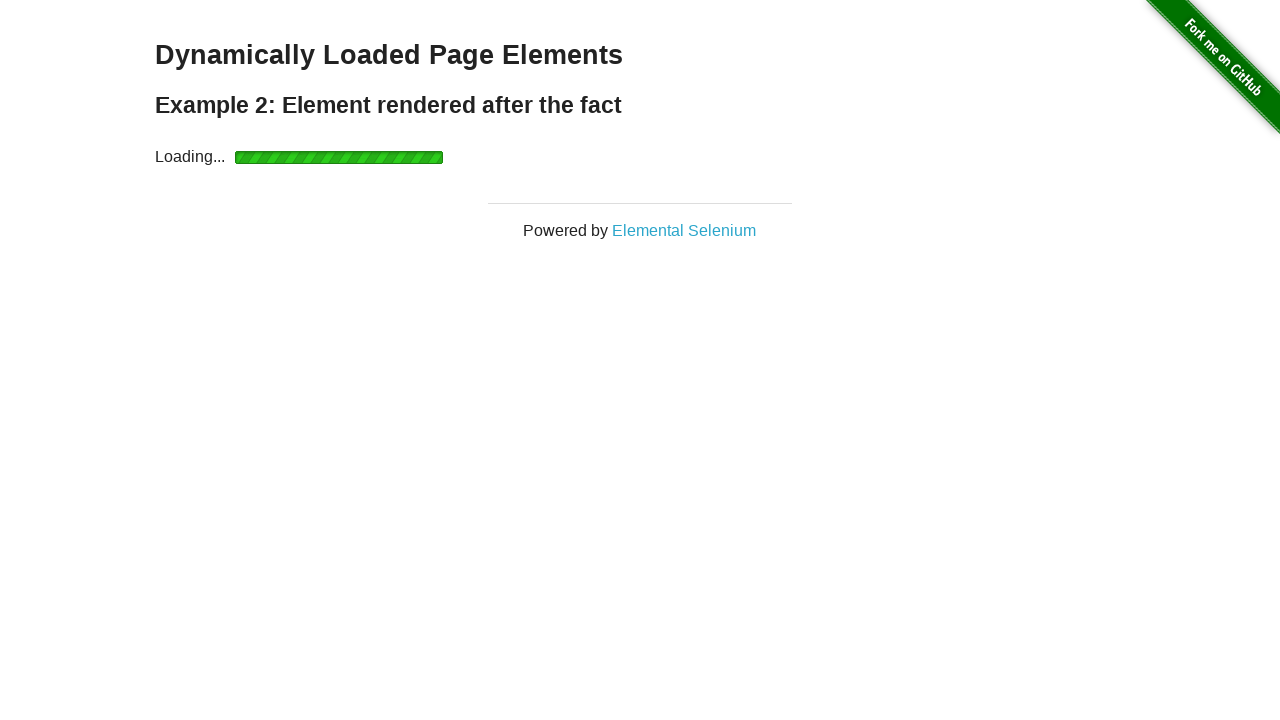

Waited for 'Hello World!' text to appear
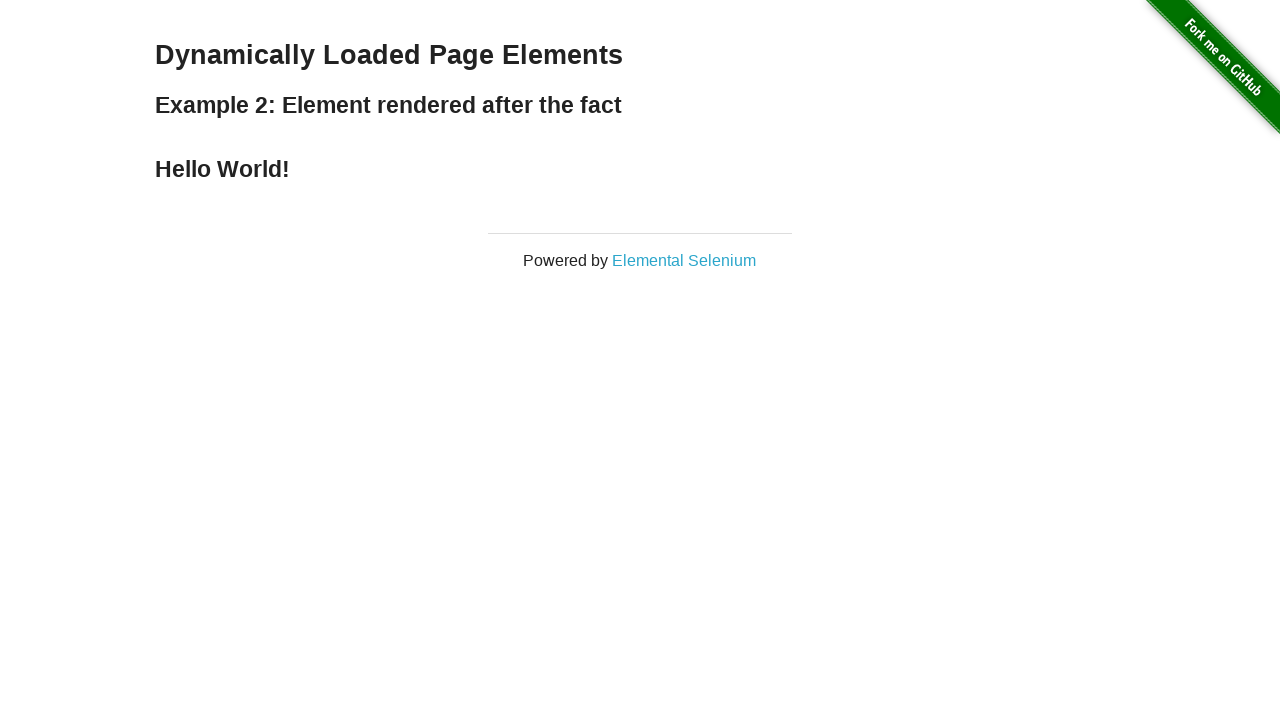

Retrieved 'Hello World!' text content
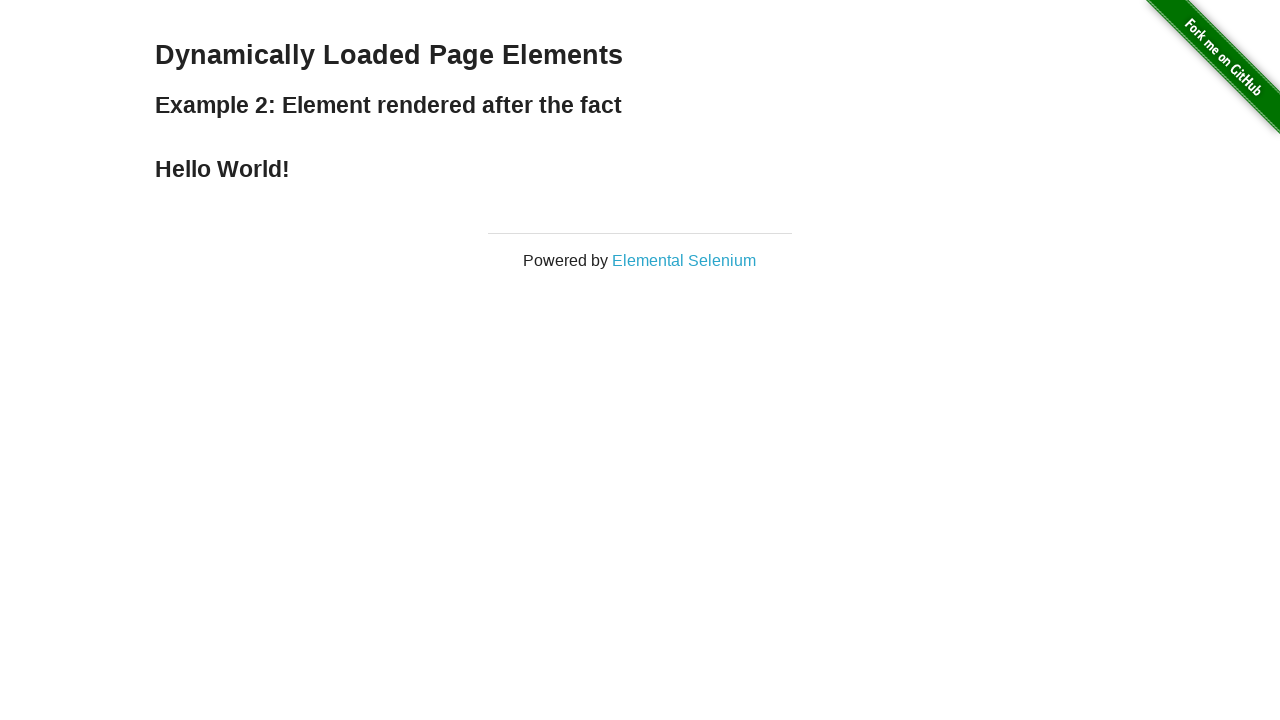

Verified that 'Hello World!' text matches expected value
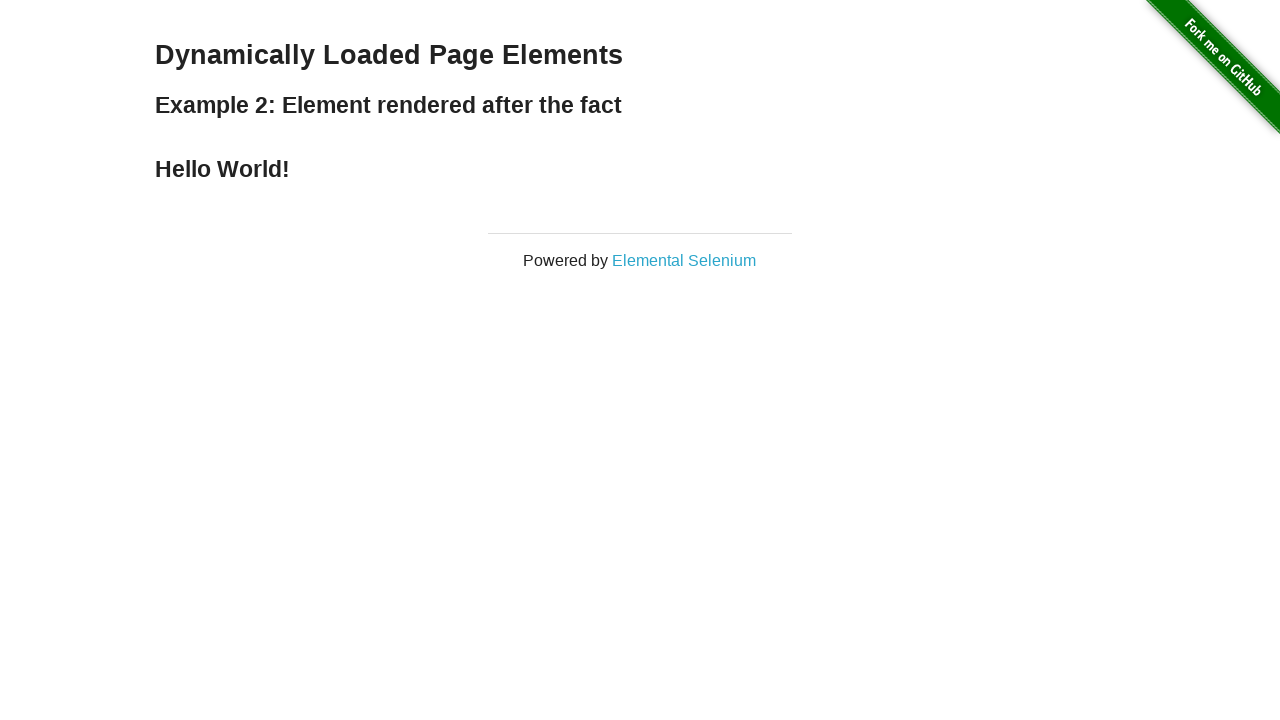

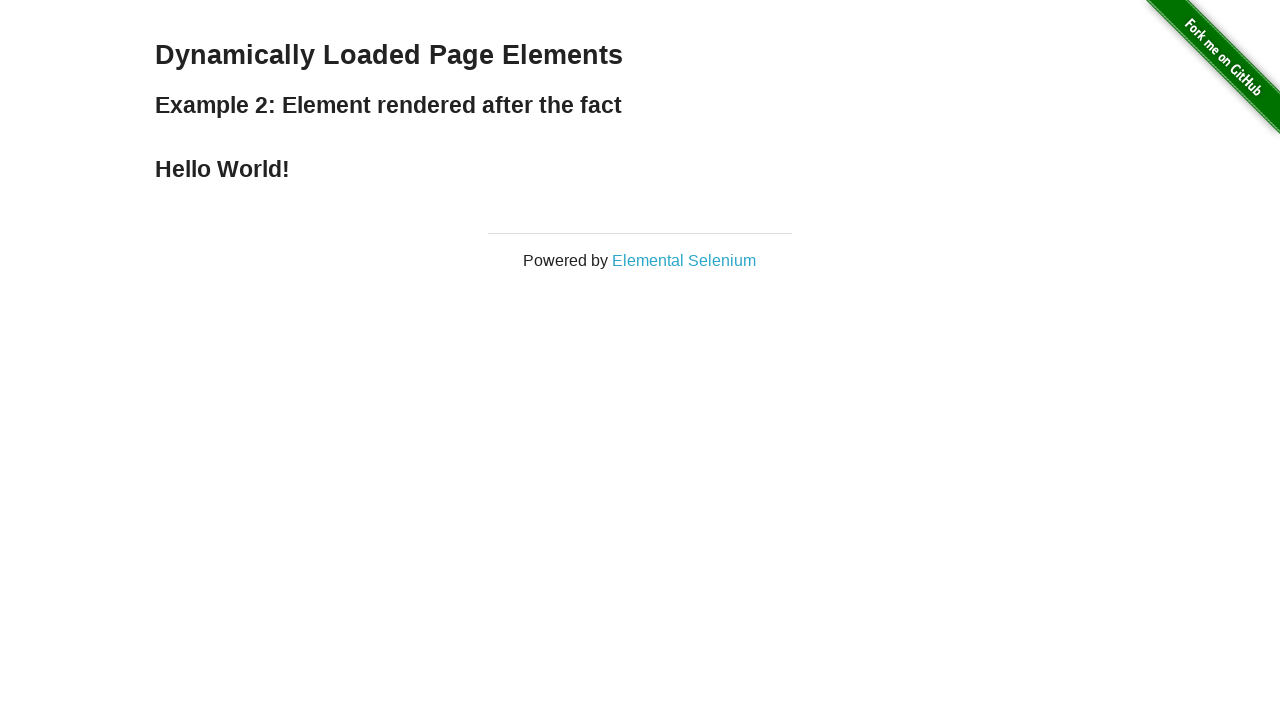